Tests dismissing a confirmation alert by clicking the confirm button and dismissing the alert dialog

Starting URL: https://demoqa.com/alerts

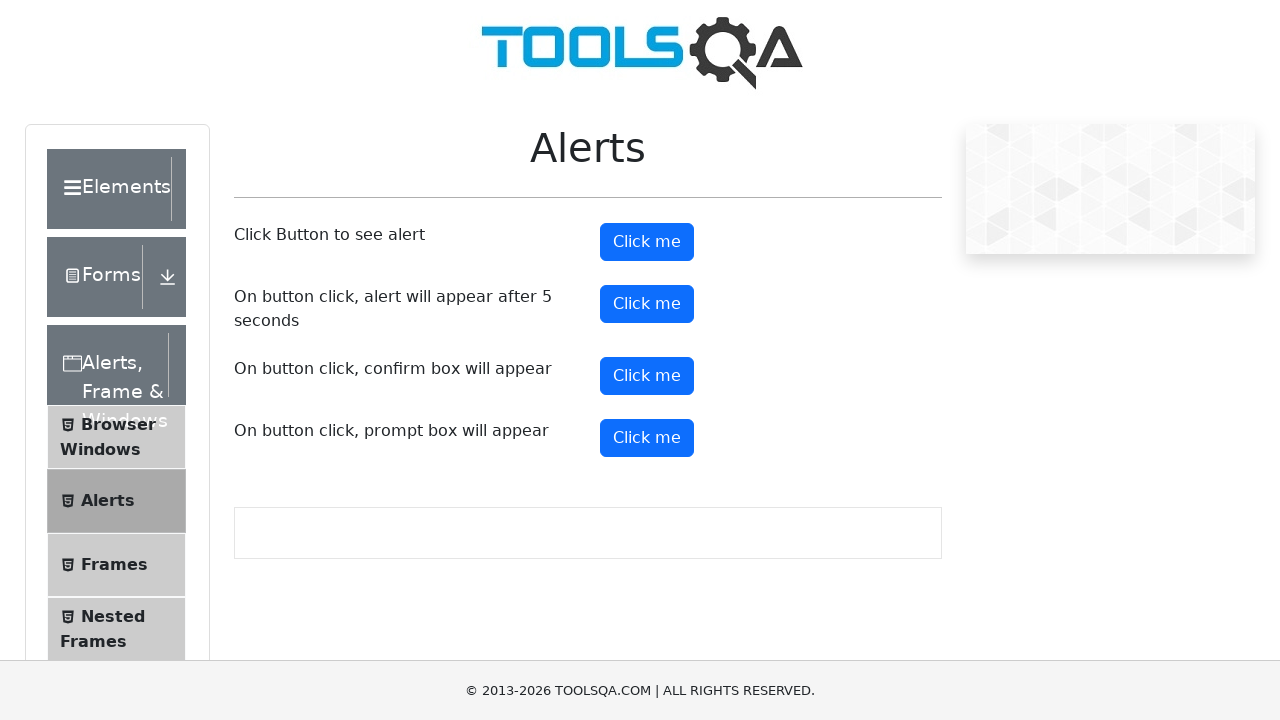

Set up dialog handler to dismiss alerts
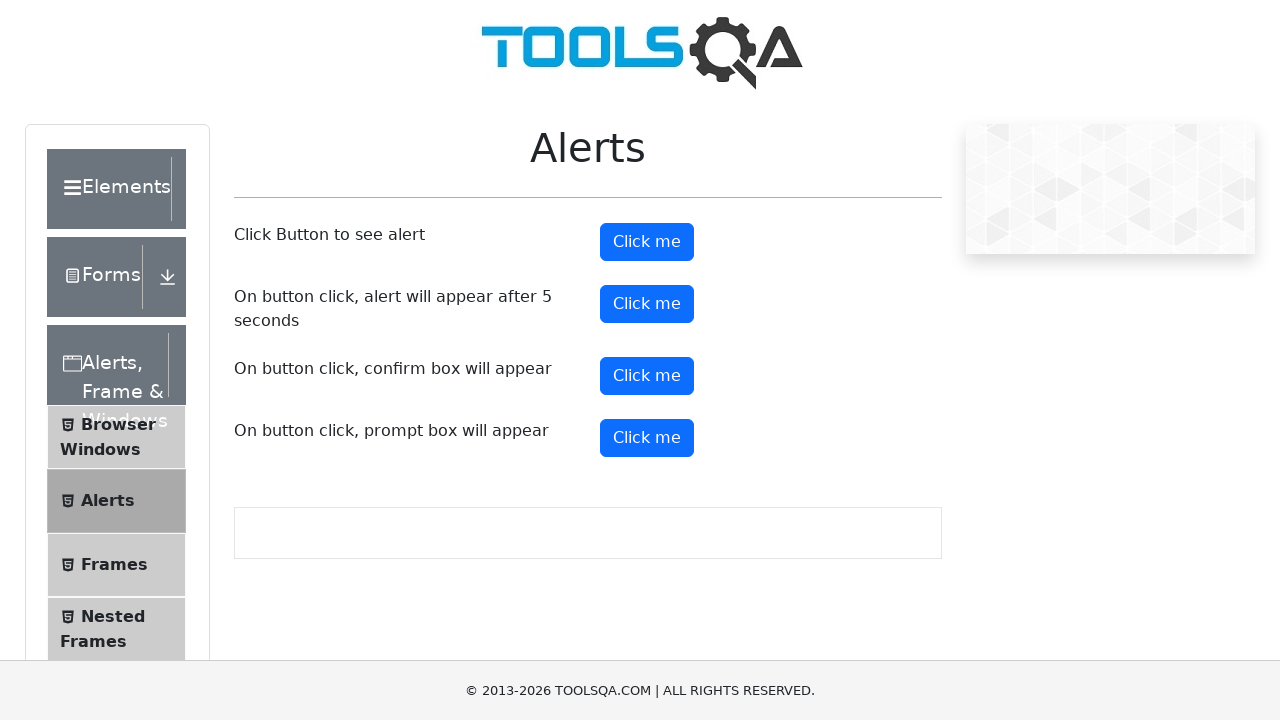

Clicked the confirm button at (647, 376) on xpath=//button[@id='confirmButton']
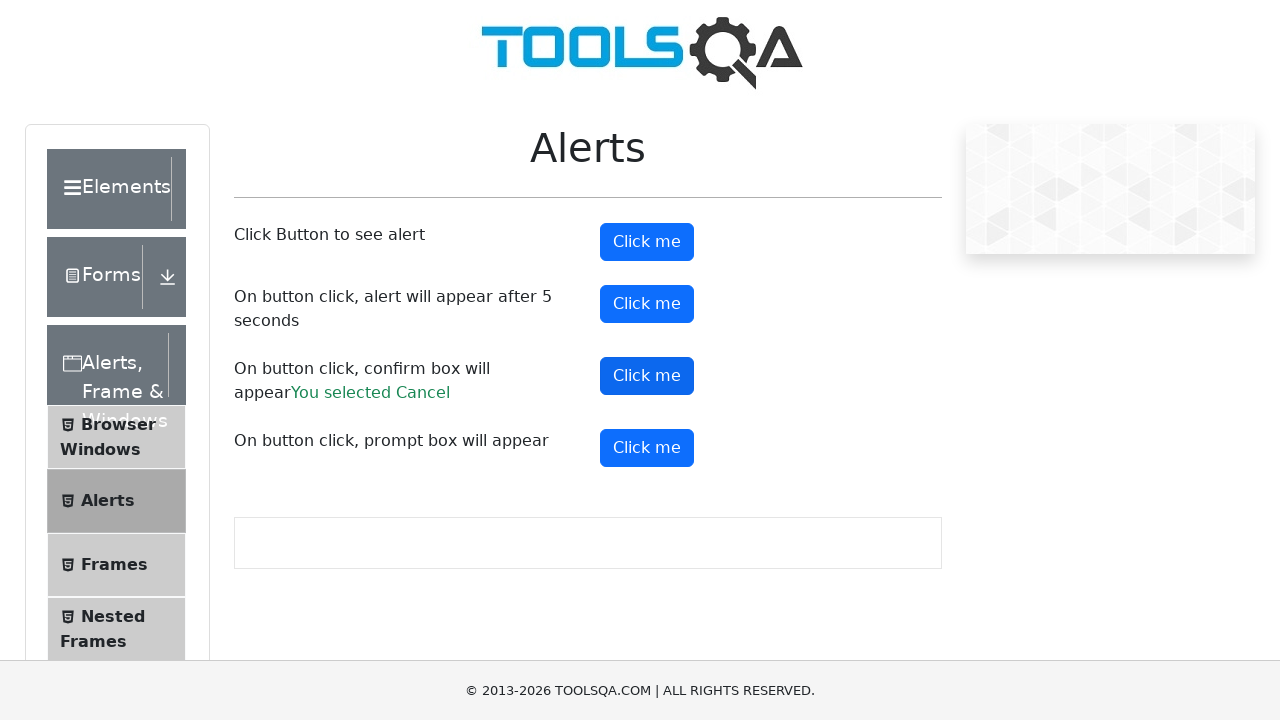

Waited for alert dialog to be dismissed
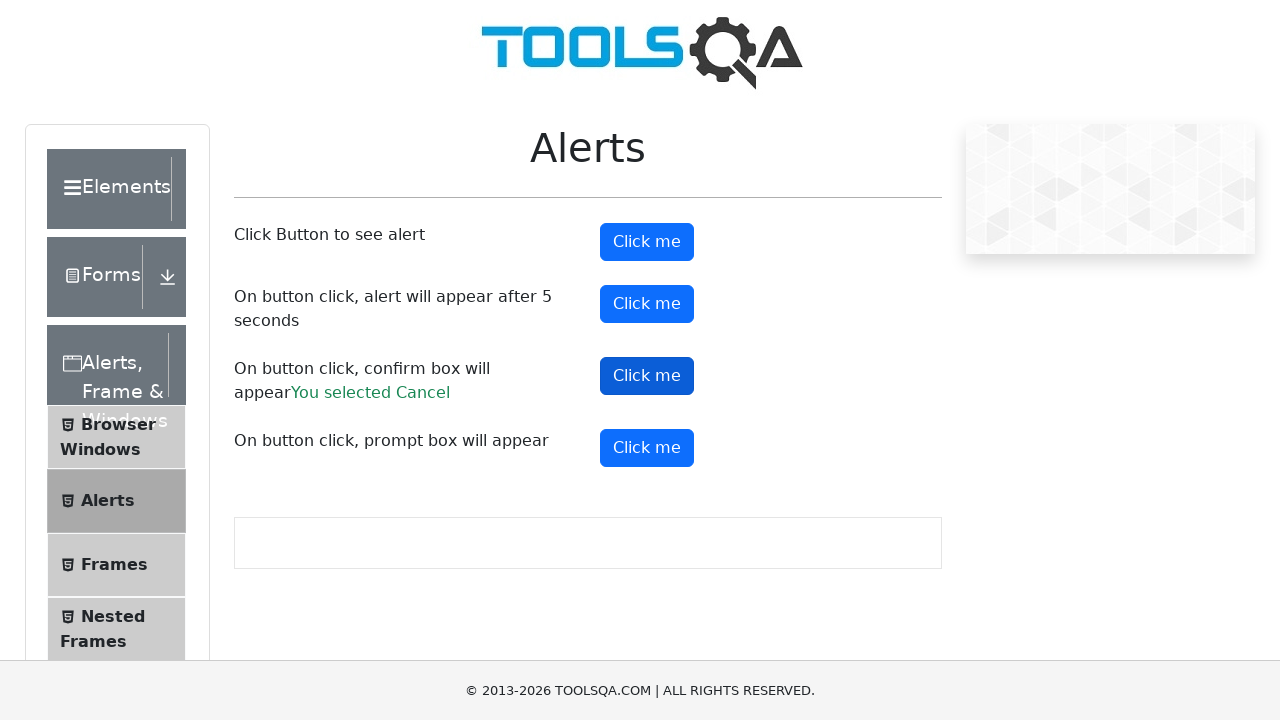

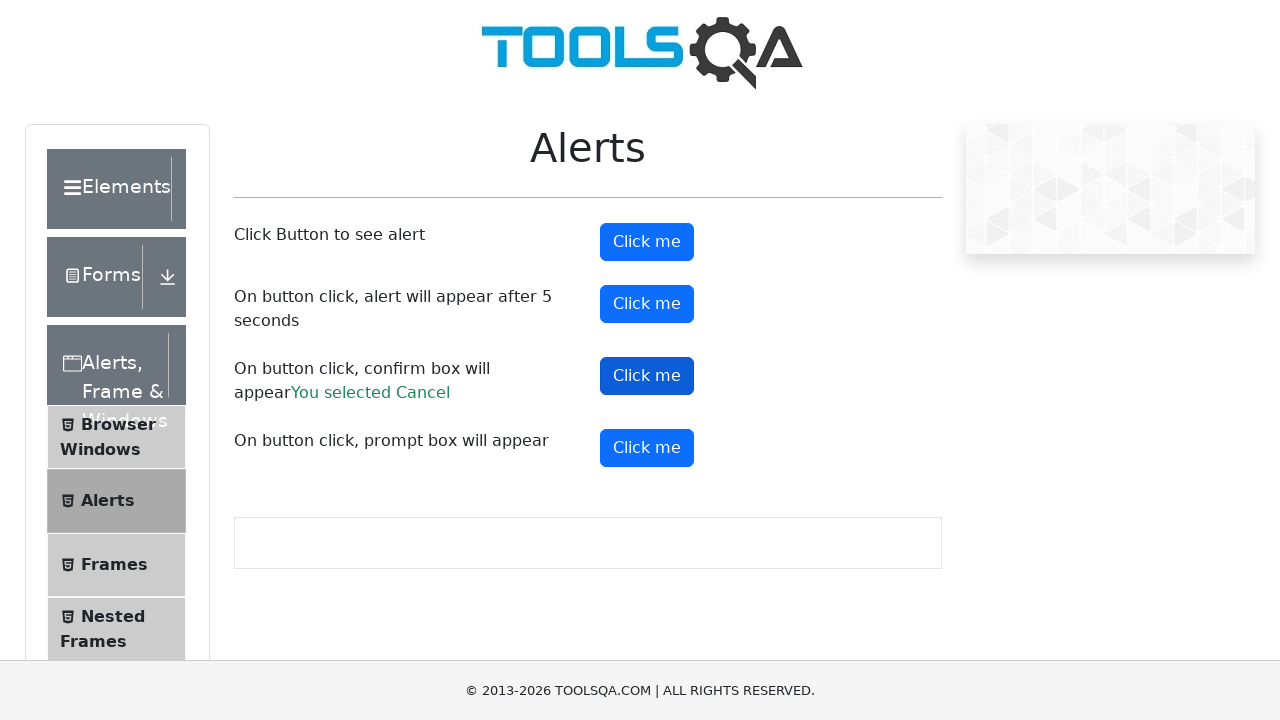